Tests JavaScript alert handling by clicking a button to trigger an alert, accepting it, and verifying the result message

Starting URL: https://testcenter.techproeducation.com/index.php?page=javascript-alerts

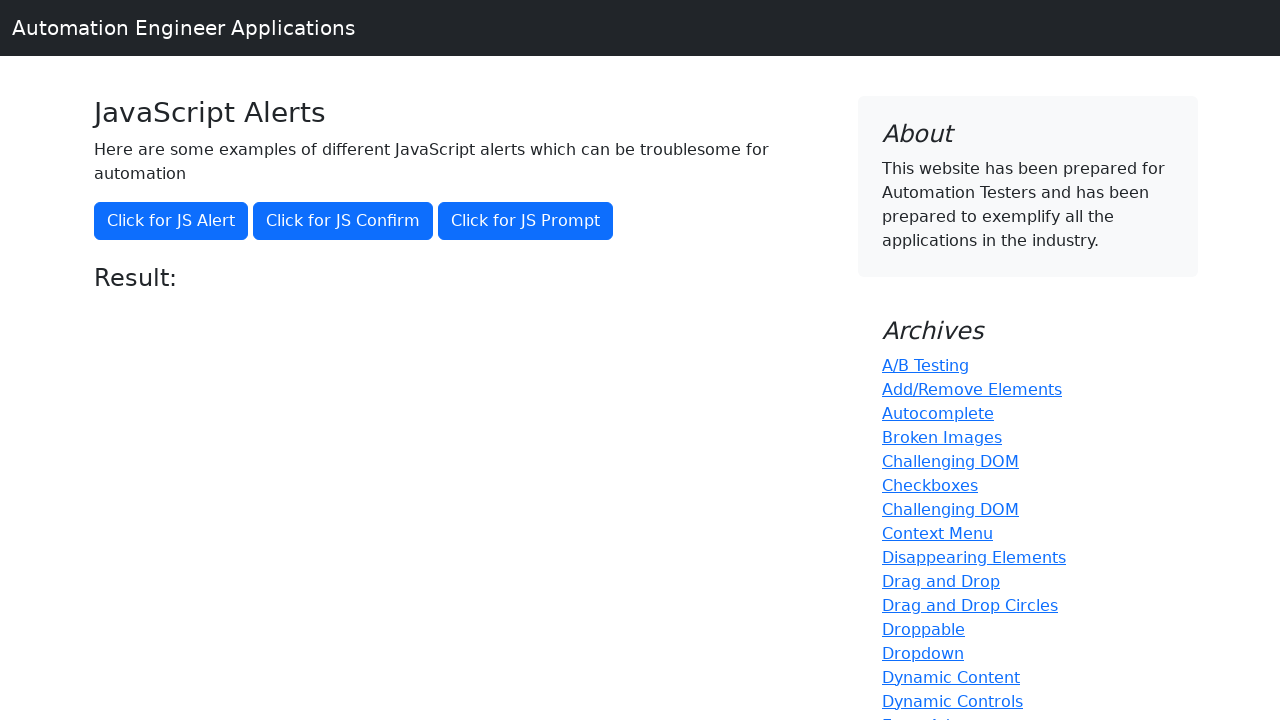

Clicked button to trigger JavaScript alert at (171, 221) on xpath=(//*[@class='btn btn-primary'])[1]
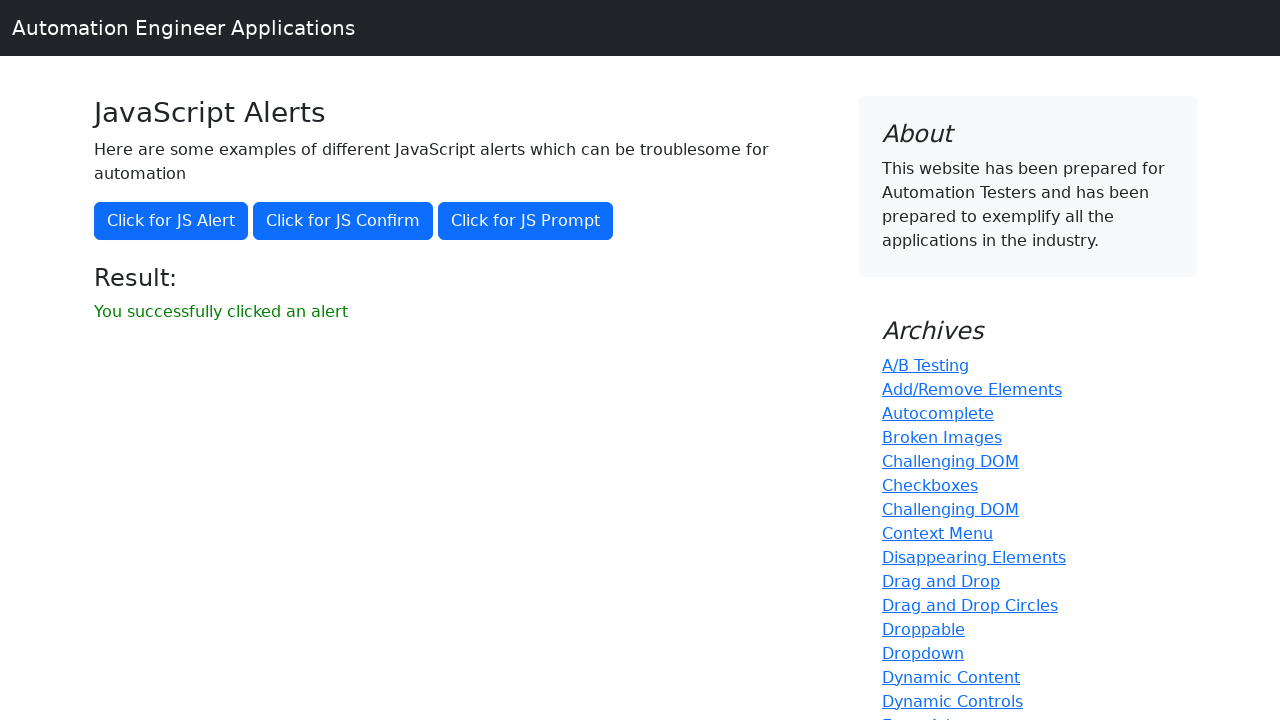

Set up dialog handler to accept alert
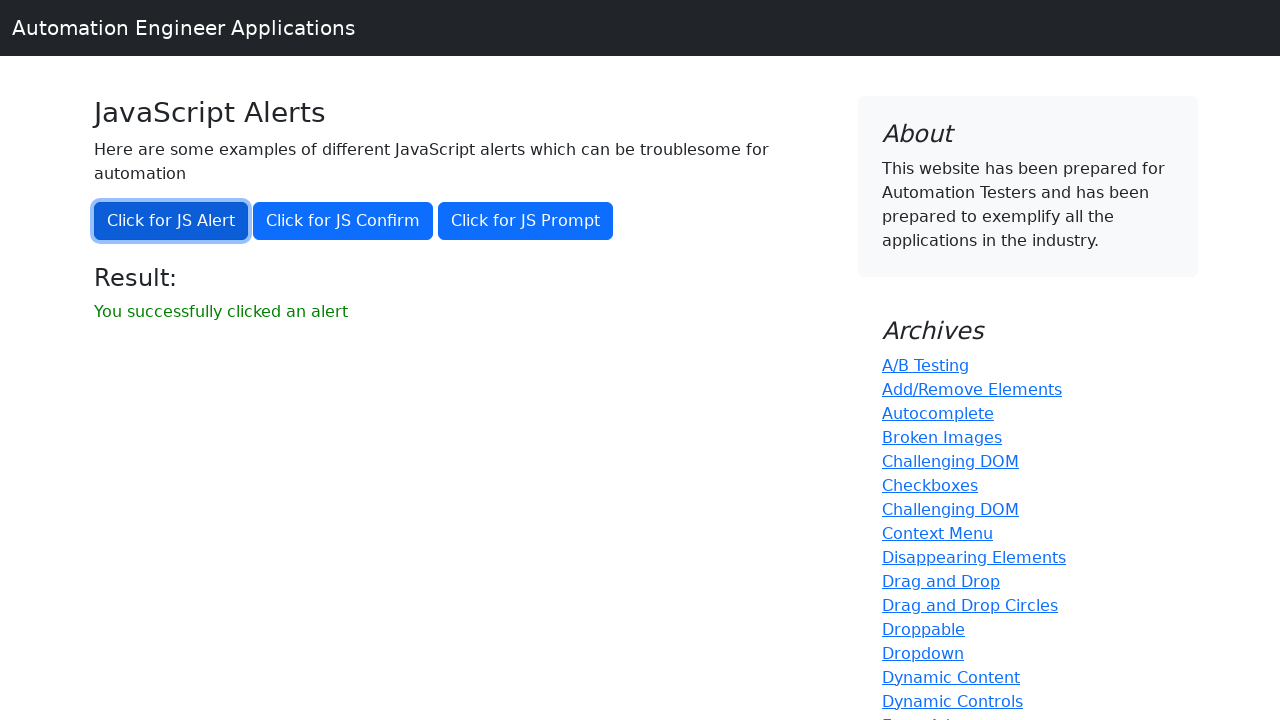

Result message element appeared on page
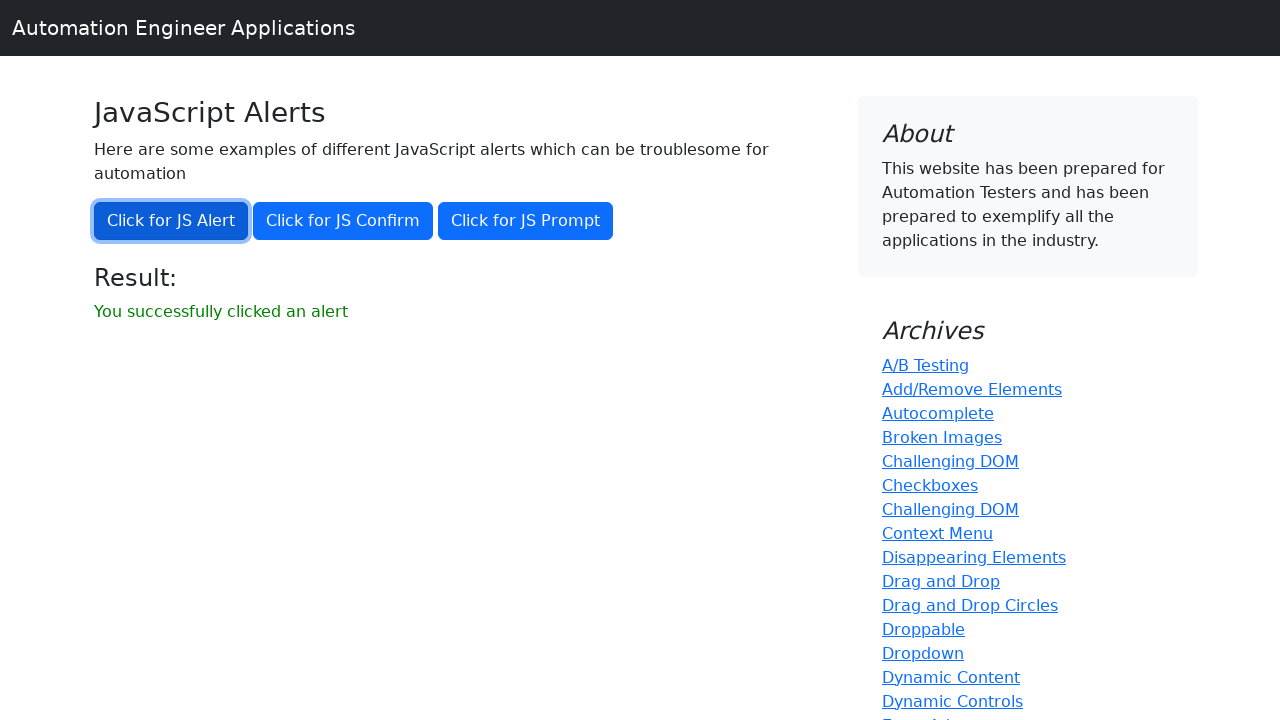

Retrieved result message text
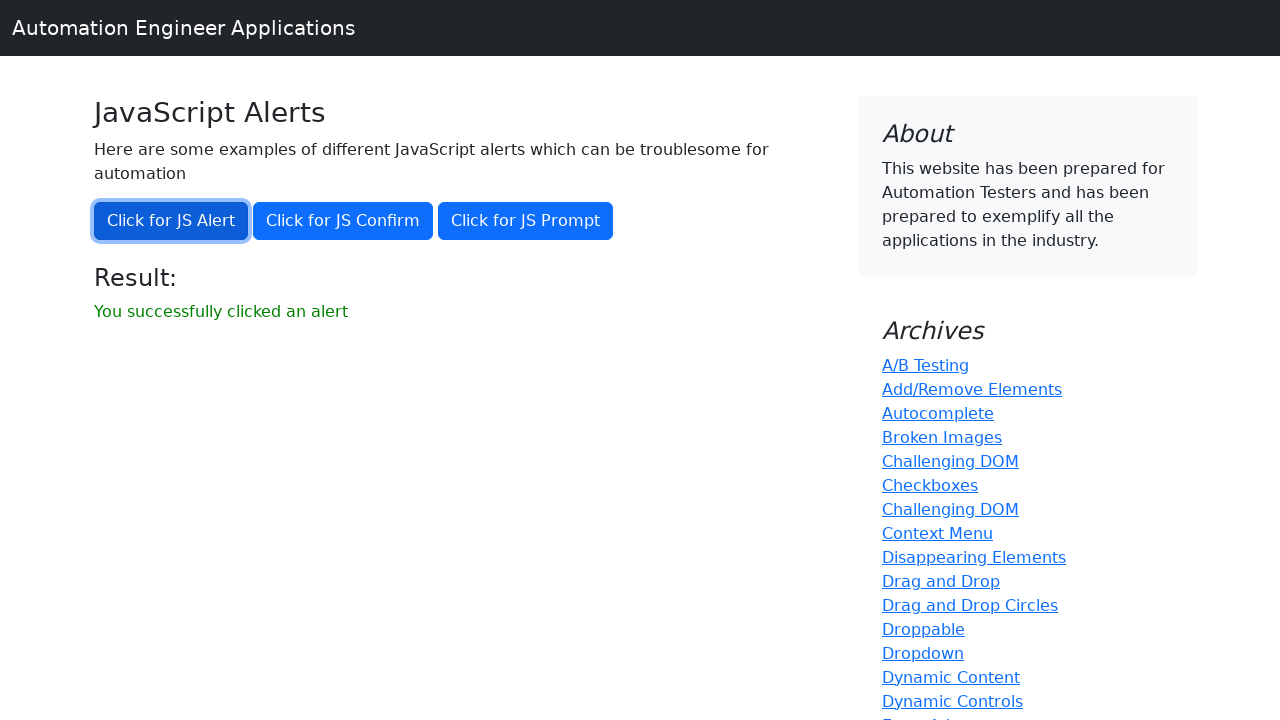

Verified result message matches expected text 'You successfully clicked an alert'
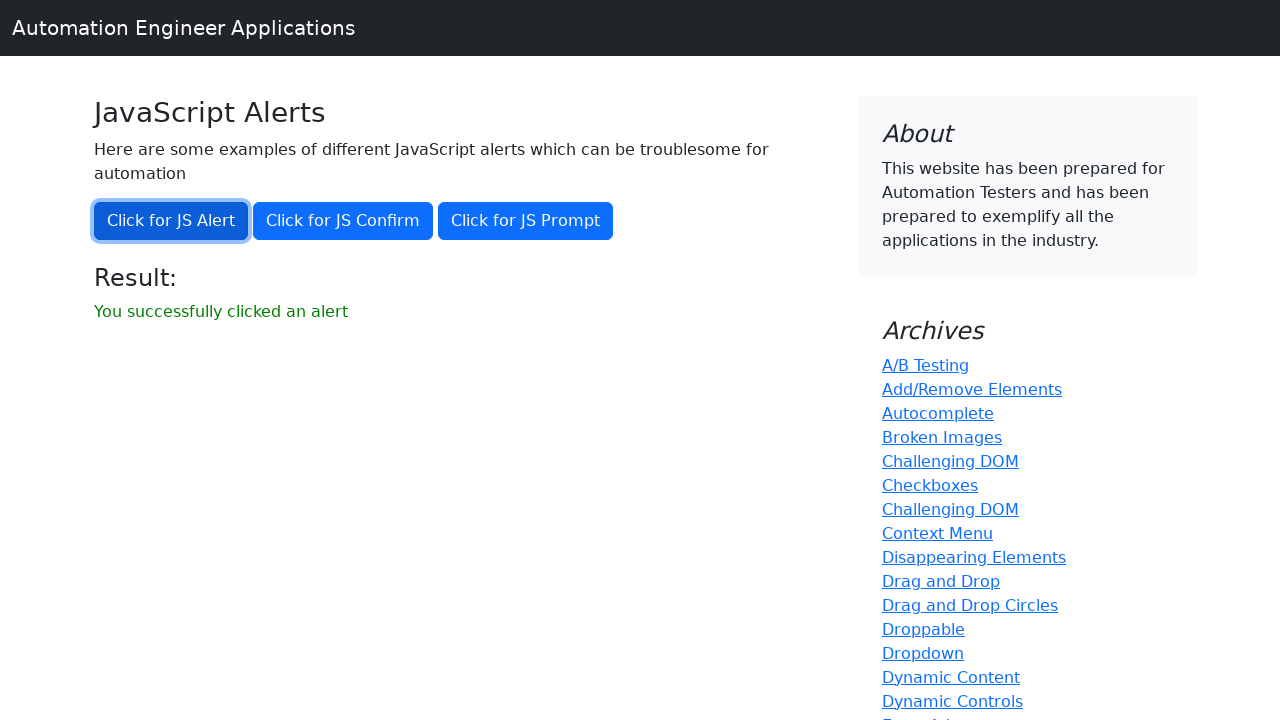

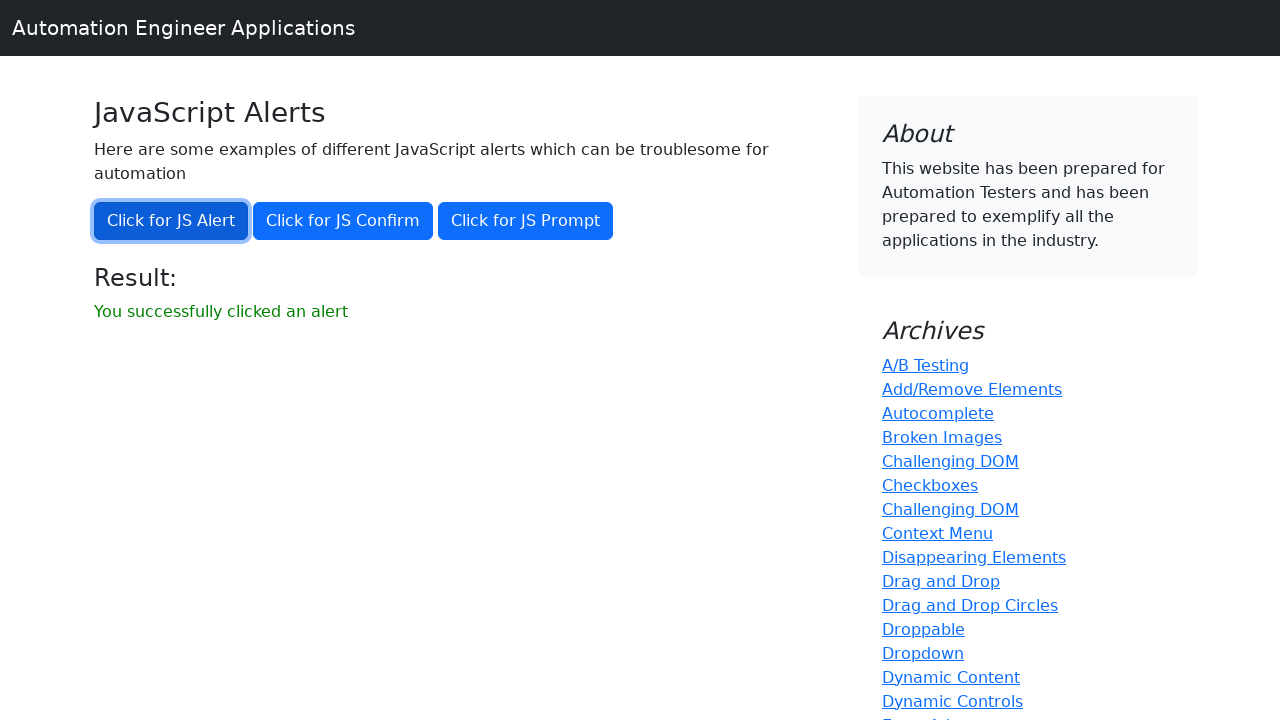